Tests filling a form field with multiple text values using different string types including StringBuilder and regular strings

Starting URL: https://seleniumpractise.blogspot.com/2016/09/how-to-work-with-disable-textbox-or.html

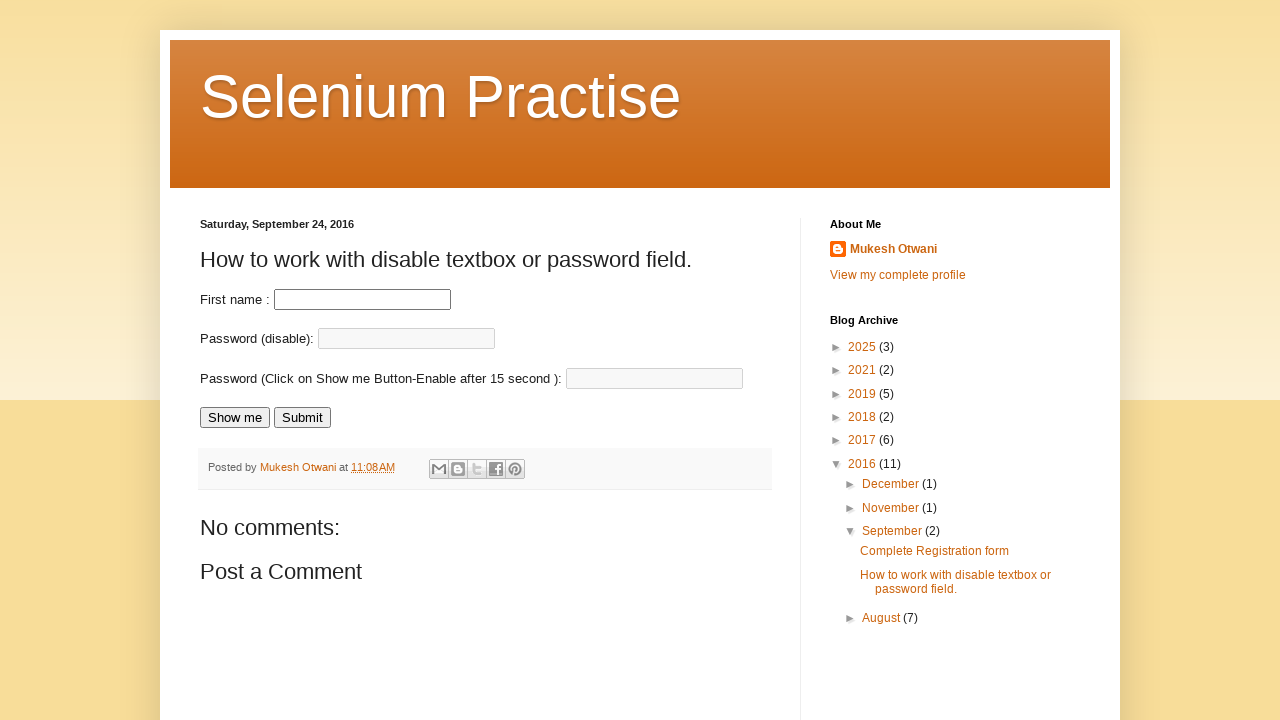

Filled fname field with concatenated text values 'testingautomationnaveen' on #fname
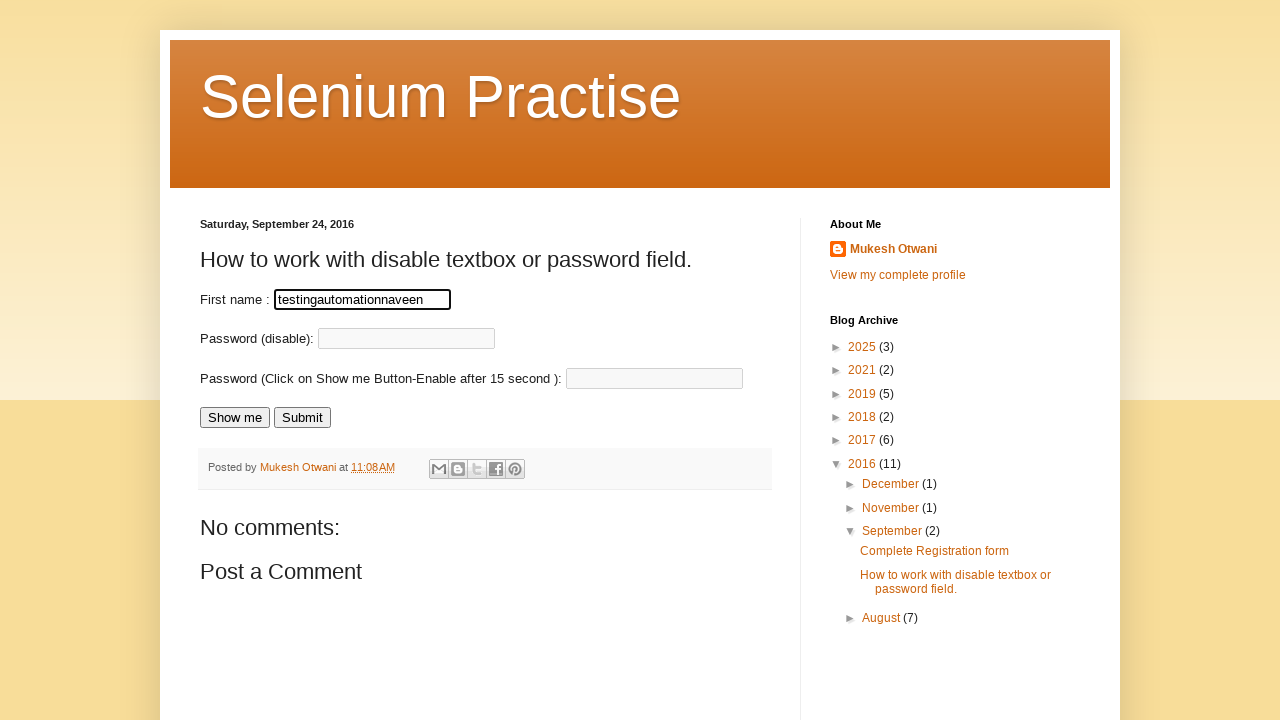

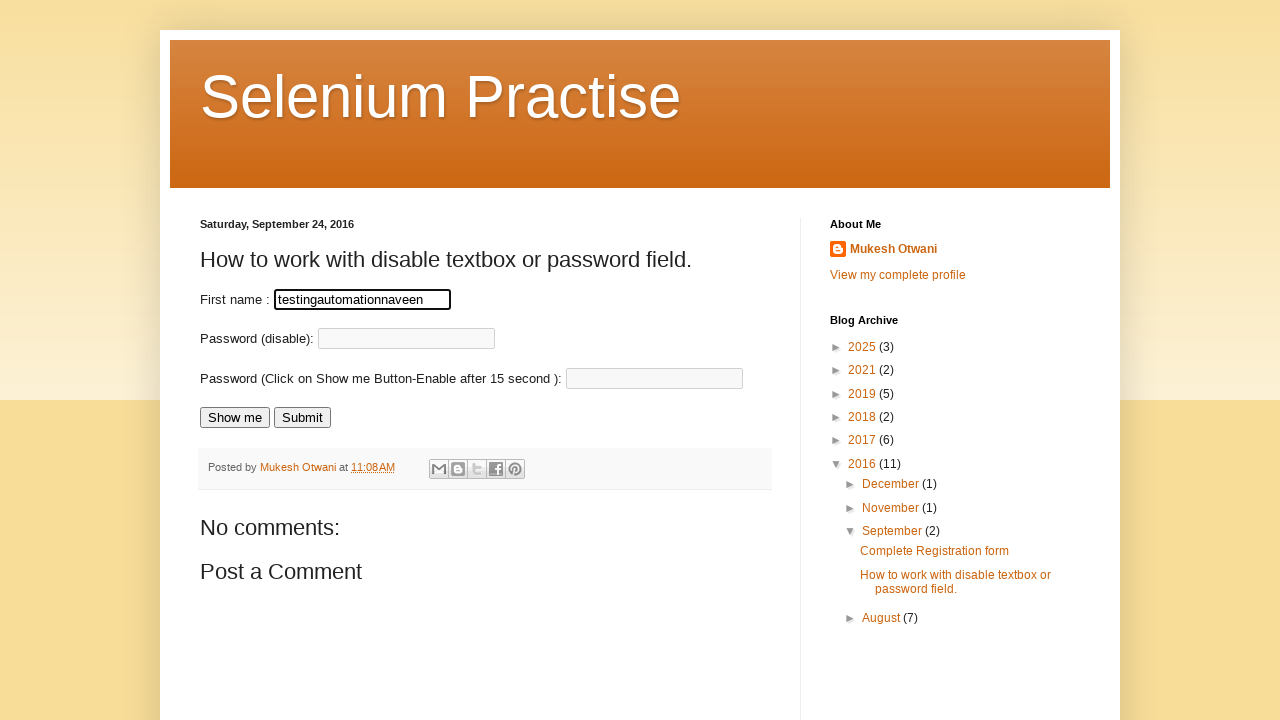